Tests registration form validation with password that is too short (less than 6 characters)

Starting URL: https://alada.vn/tai-khoan/dang-ky.html

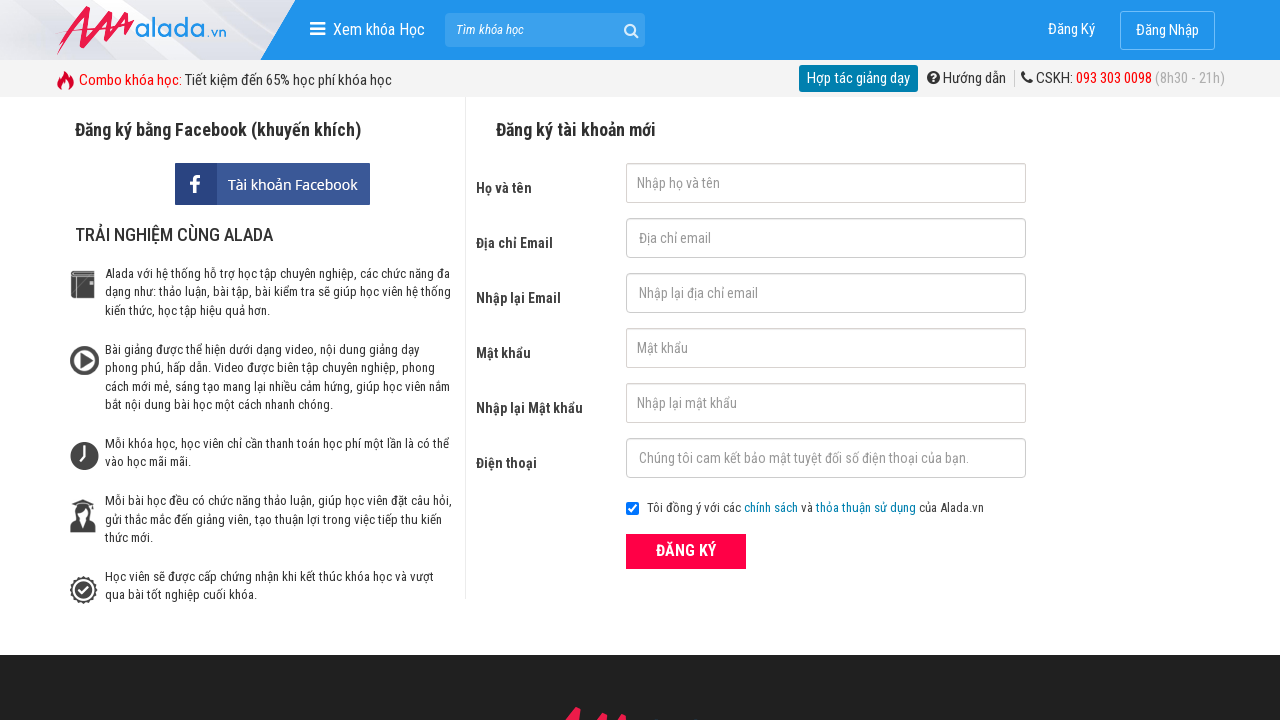

Filled first name field with 'Harry Nguyen' on #txtFirstname
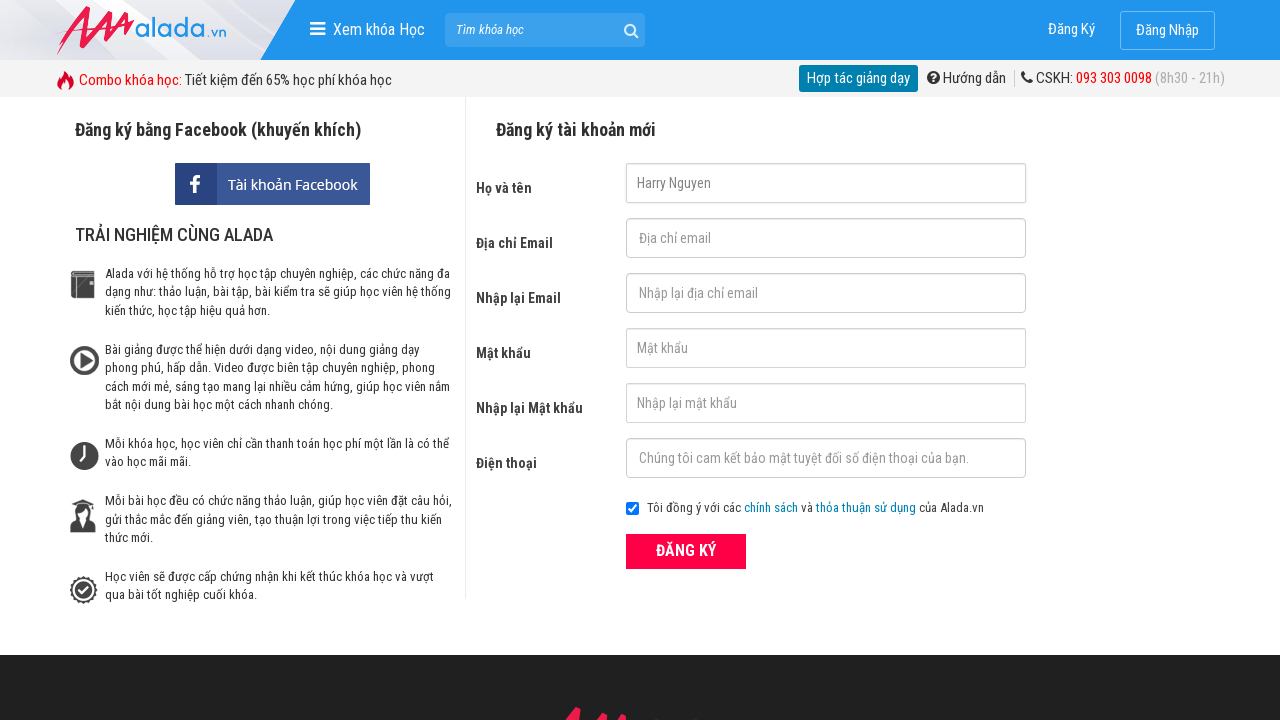

Filled email field with 'hungngoc@gmail.vm' on input#txtEmail
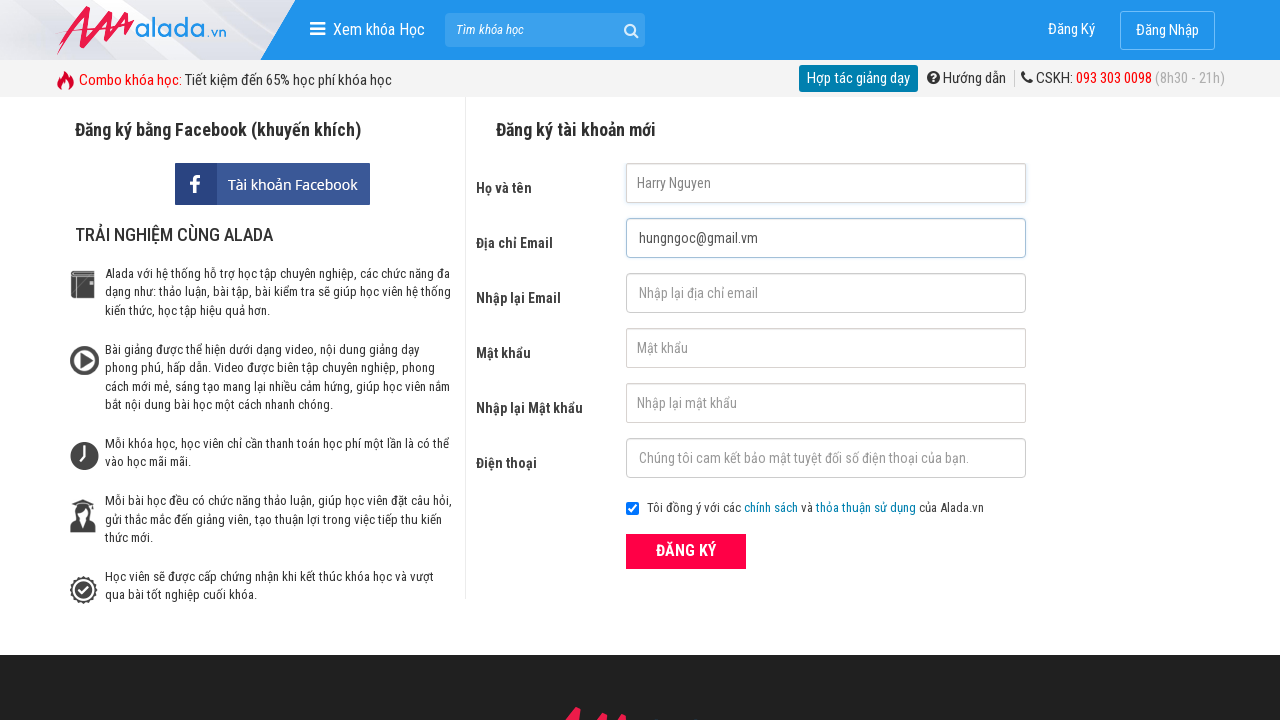

Filled confirm email field with 'hungngoc@gmail.vm' on input#txtCEmail
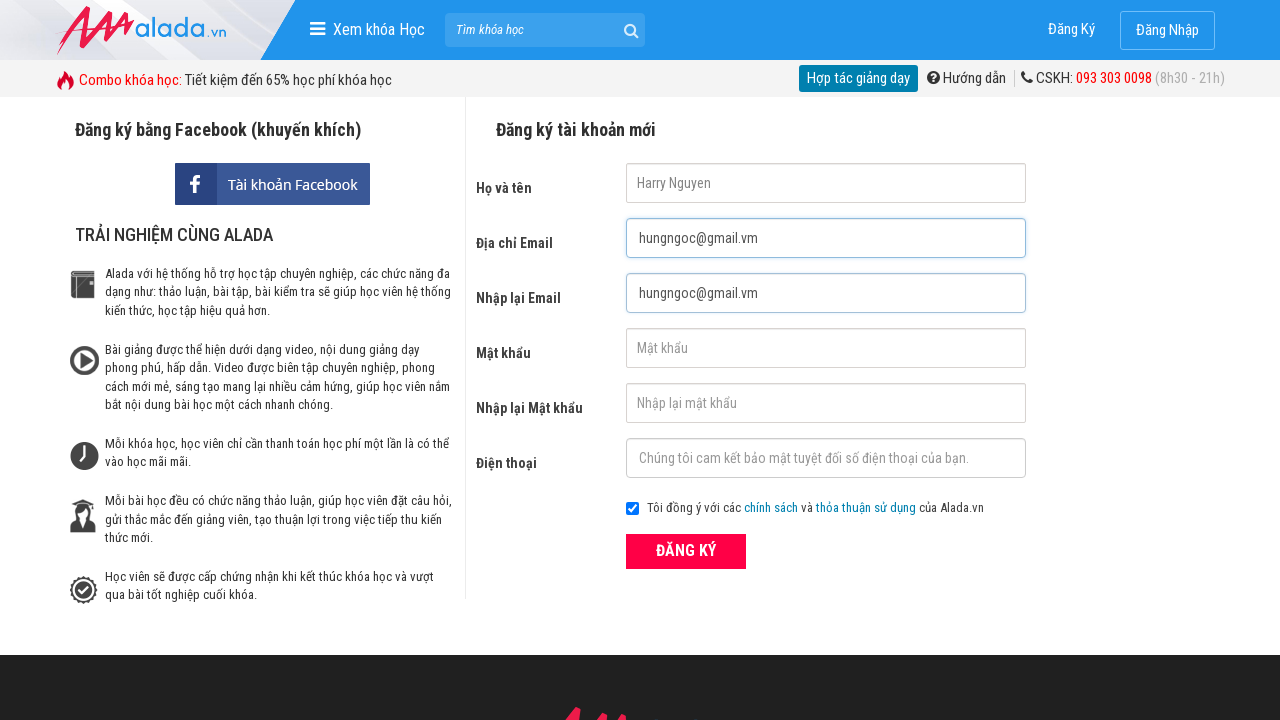

Filled password field with short password '12345' (less than 6 characters) on input#txtPassword
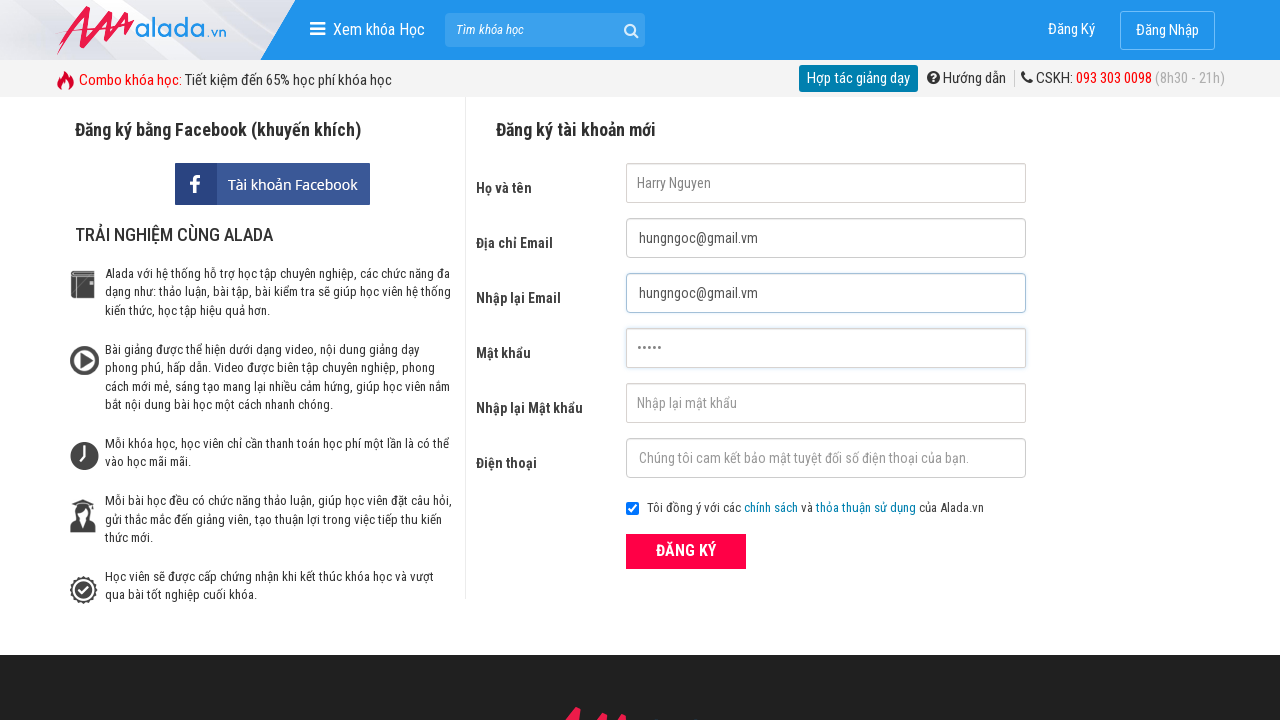

Filled confirm password field with '12345' on #txtCPassword
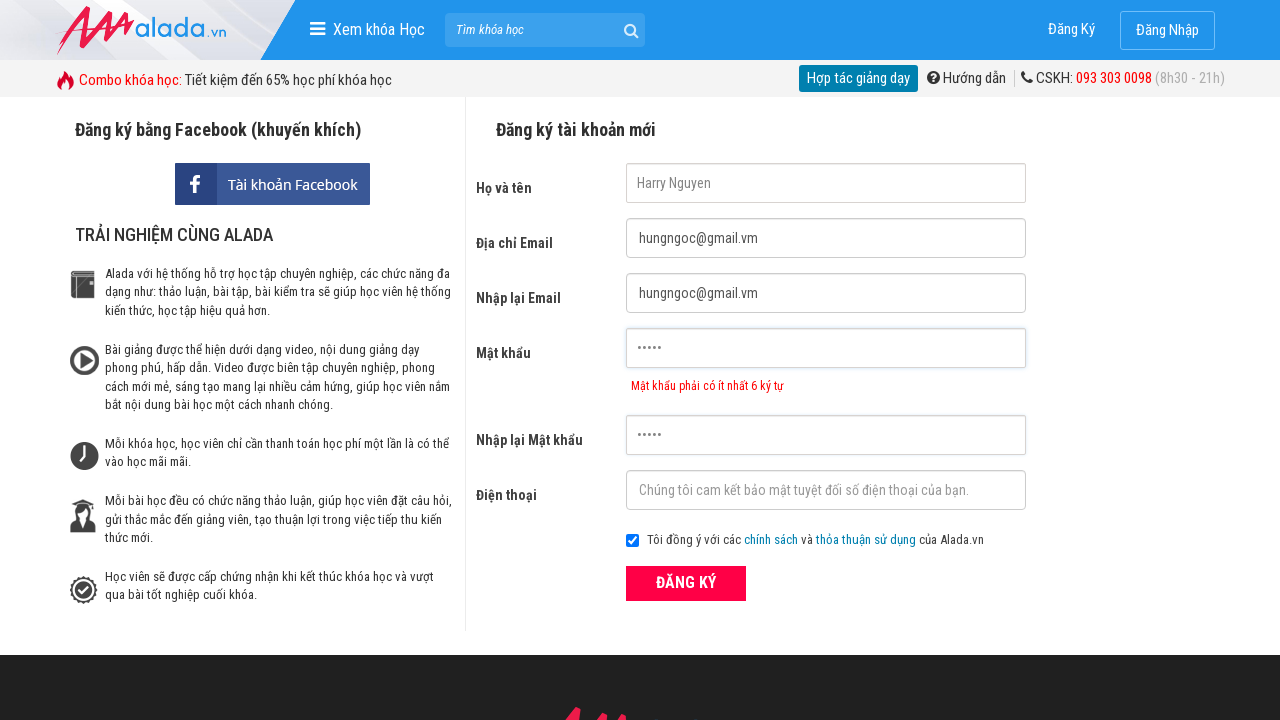

Filled phone field with '0967552989' on input#txtPhone
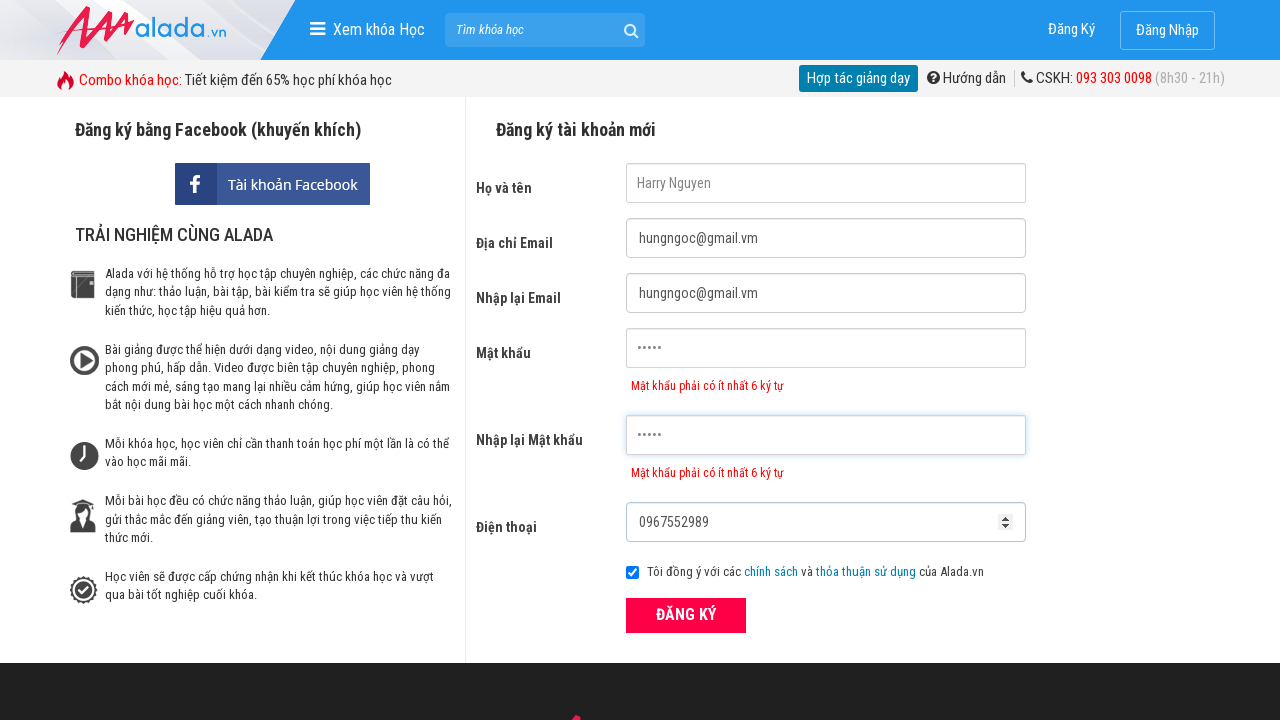

Clicked ĐĂNG KÝ (Register) button to submit form at (686, 615) on xpath=//button[text()='ĐĂNG KÝ' and @type='submit']
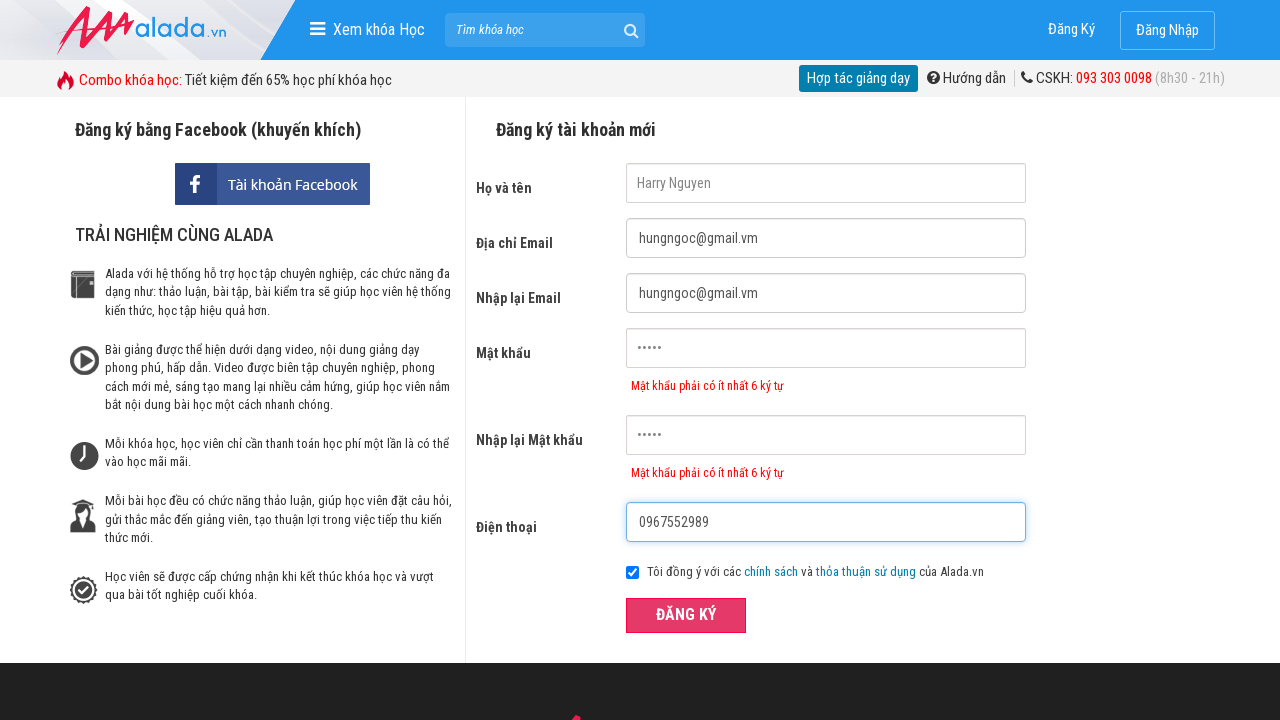

Password error message appeared
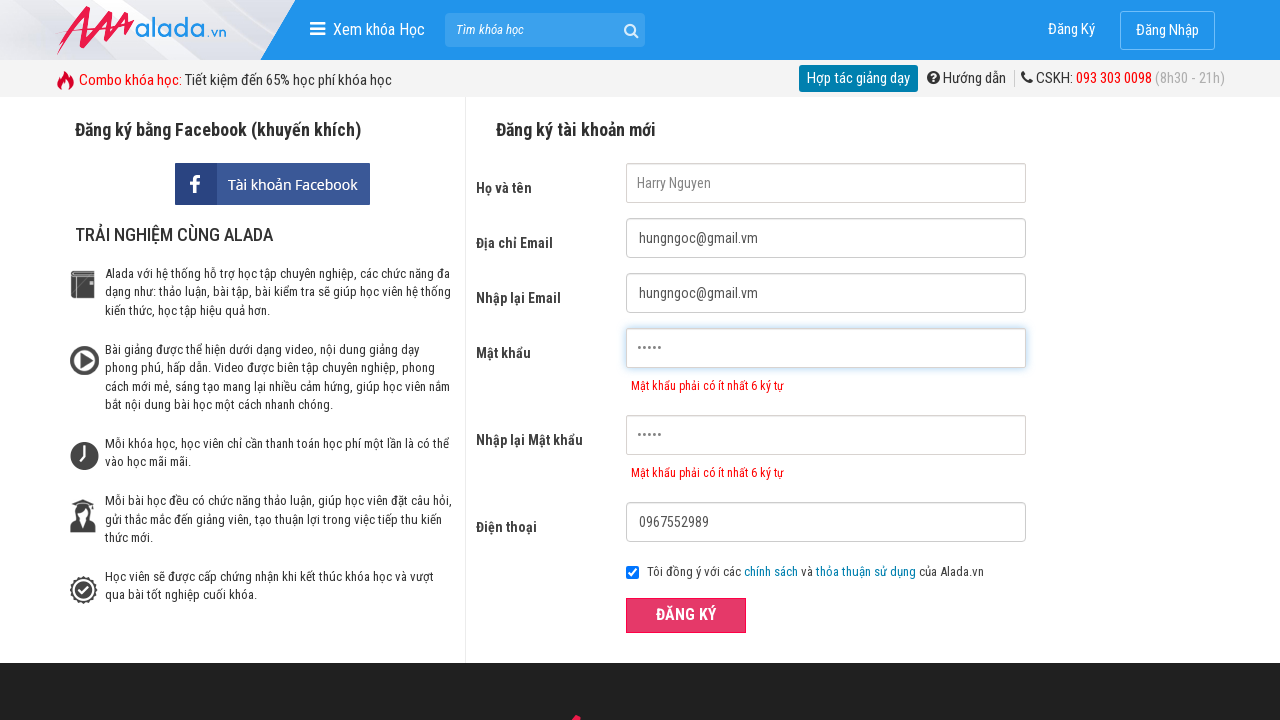

Confirm password error message appeared
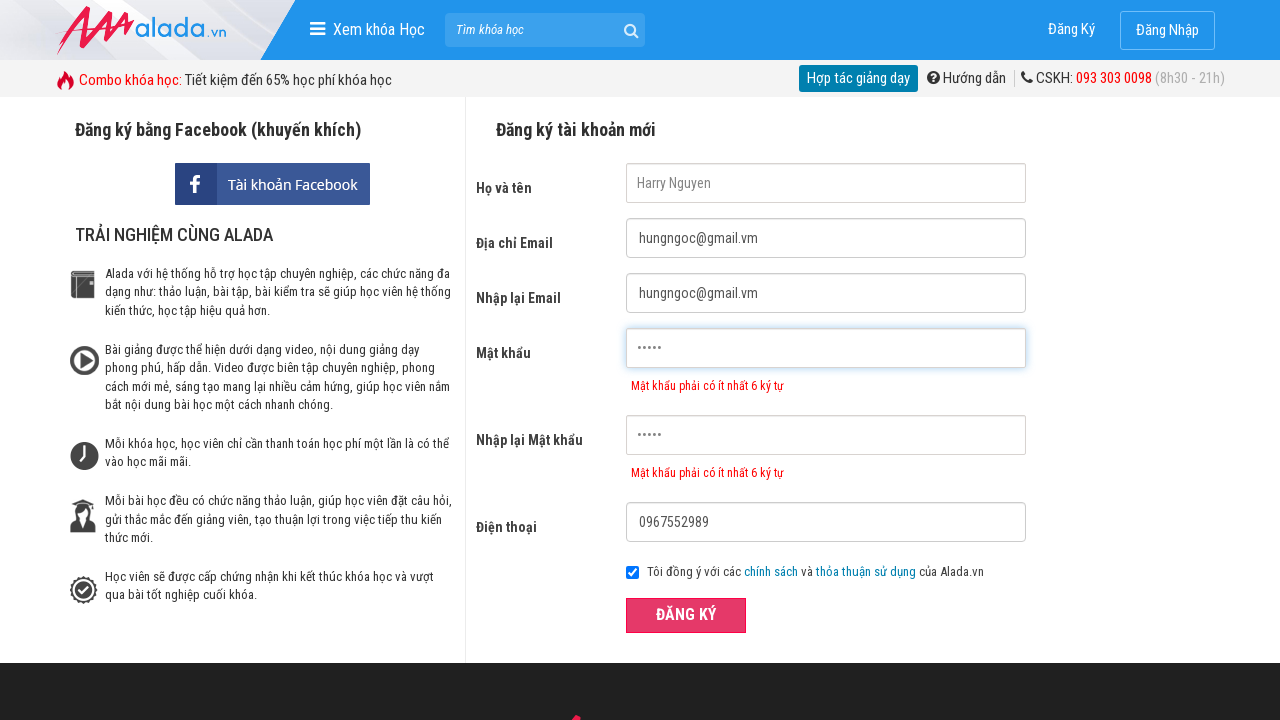

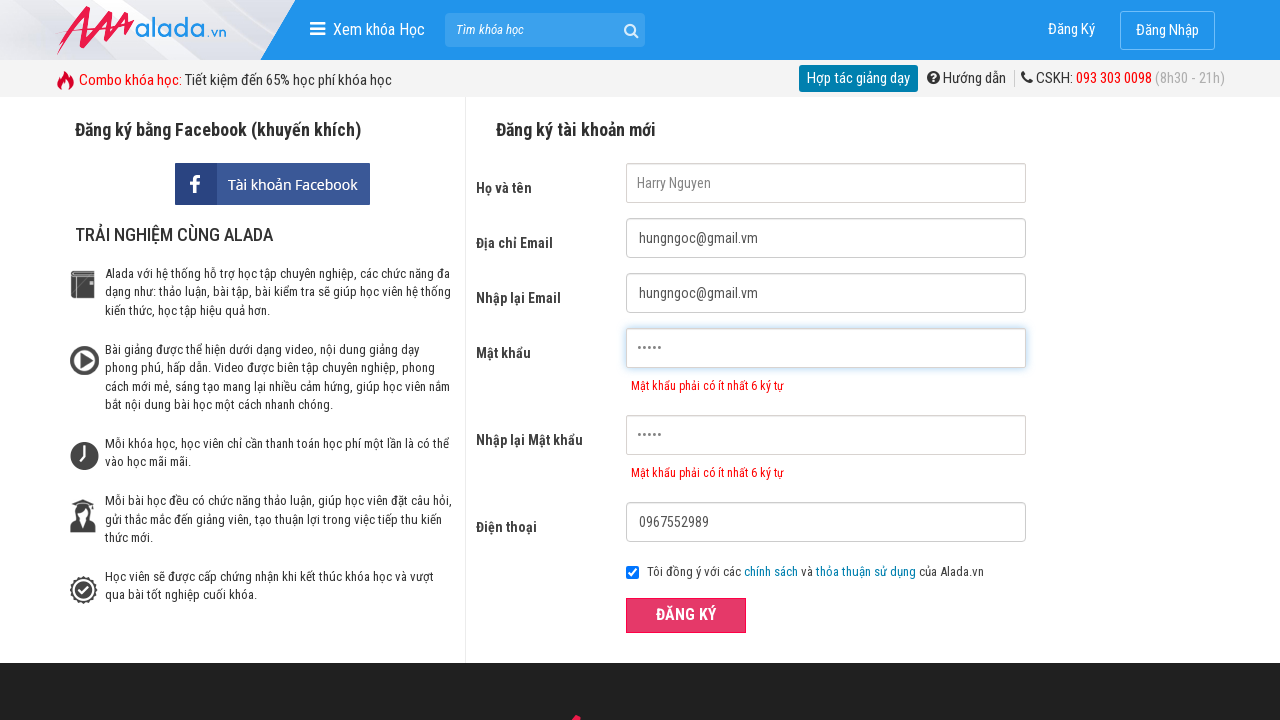